Tests clicking a home link that opens a new tab, switches to the new tab, and verifies the URL is the demoqa homepage

Starting URL: https://demoqa.com/links

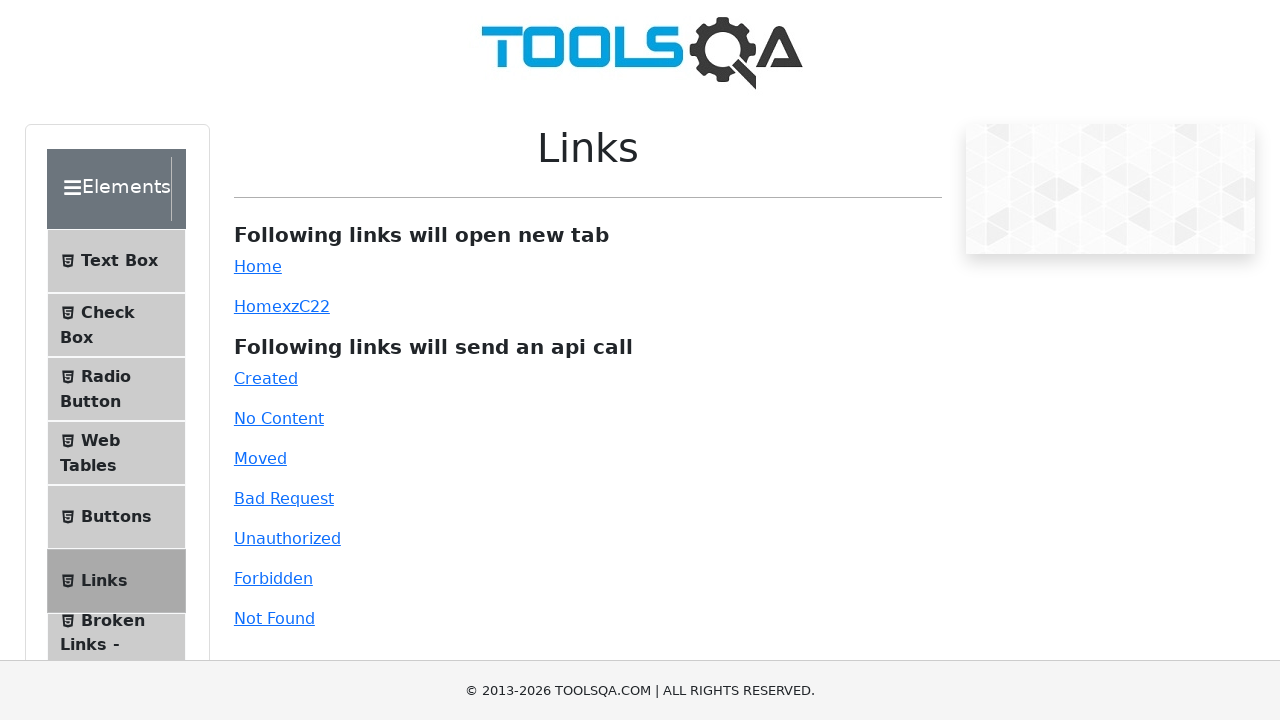

Scrolled down 1000px to make the home link visible
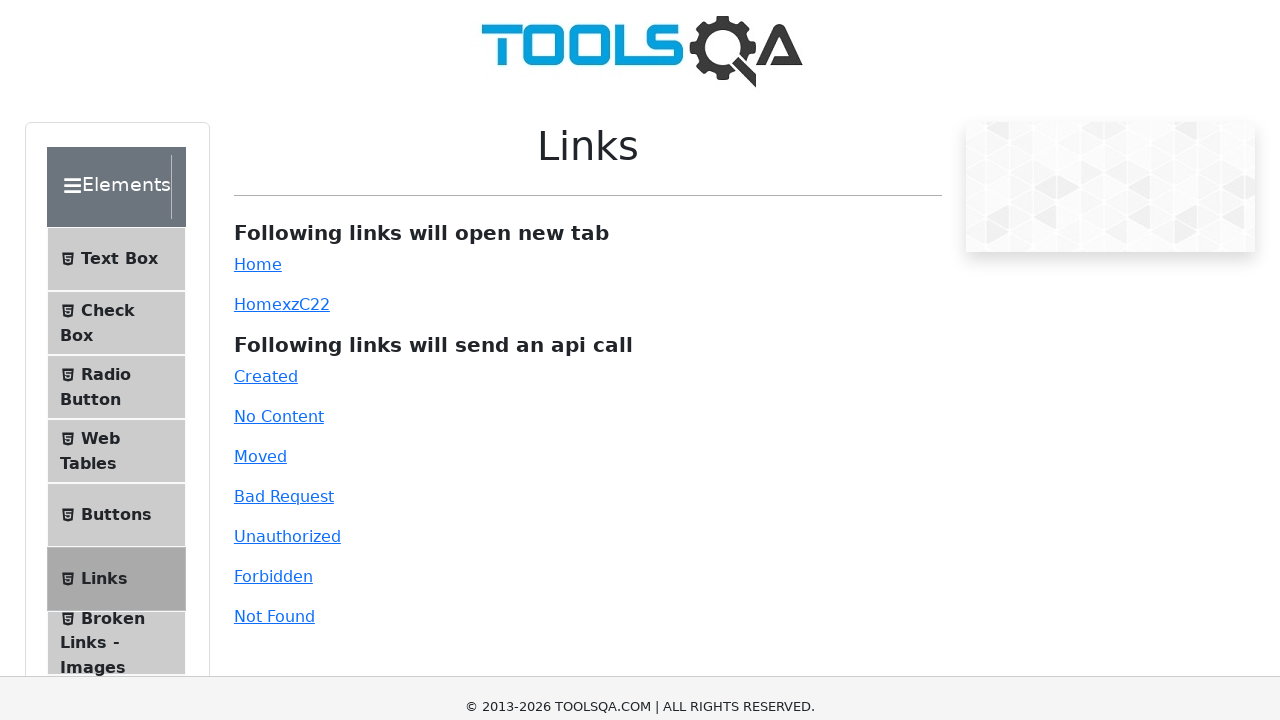

Clicked home link which opened a new tab at (258, 10) on #simpleLink
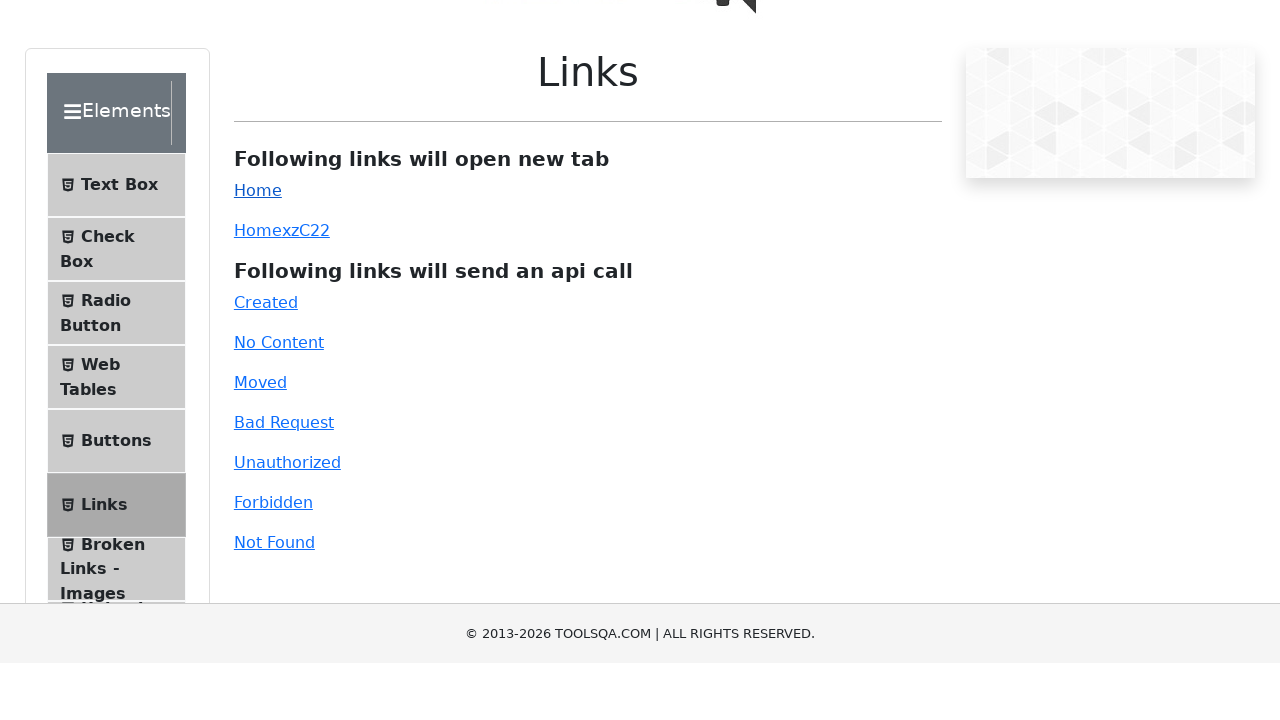

Switched to the new tab
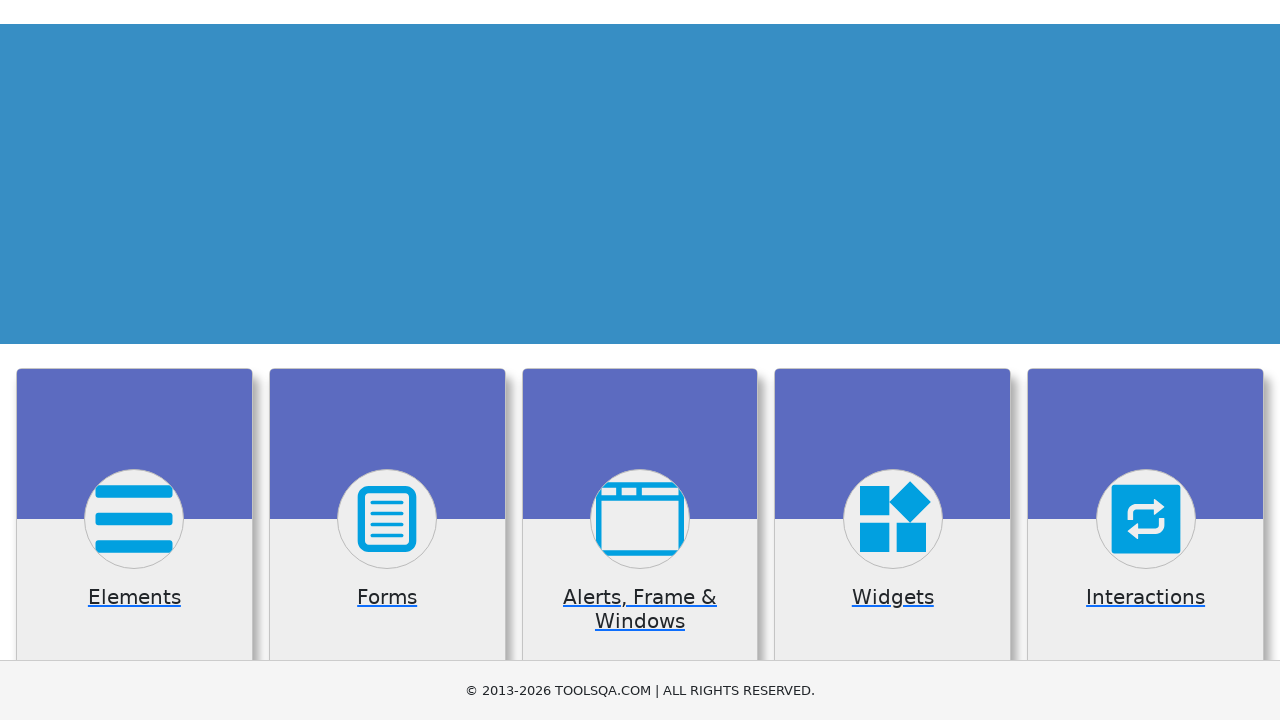

New tab finished loading
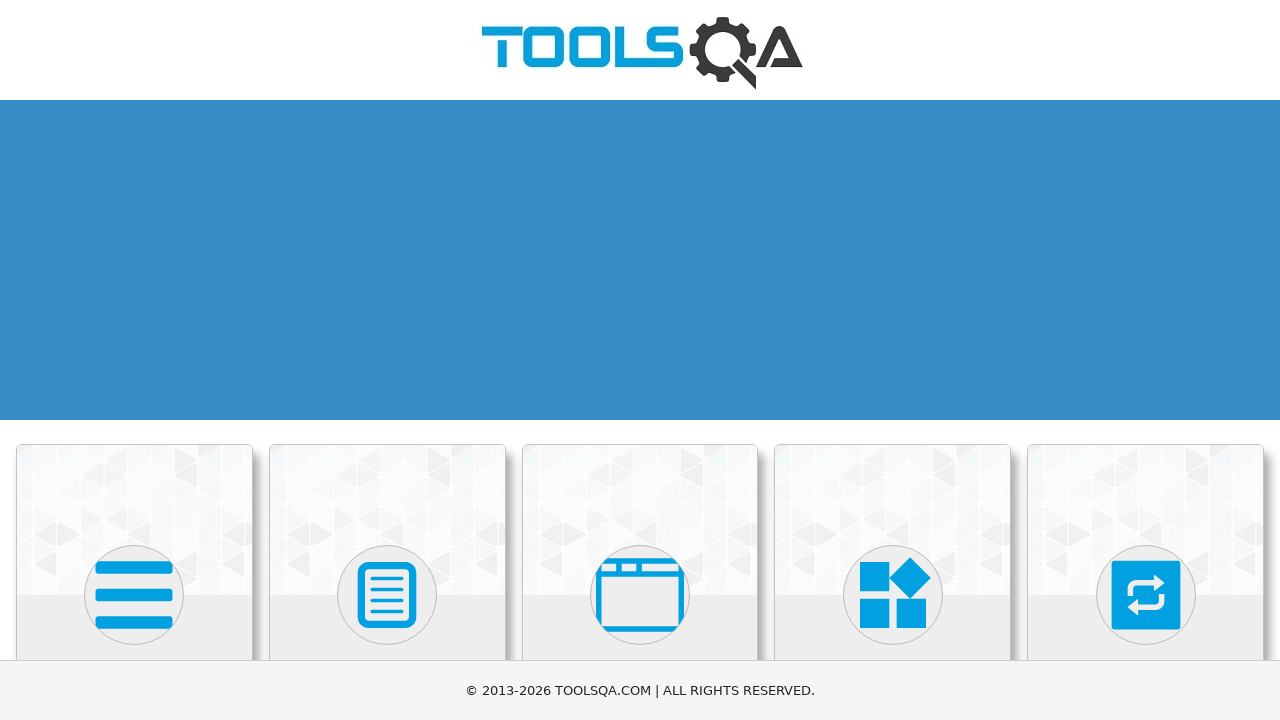

Verified new tab URL is https://demoqa.com/
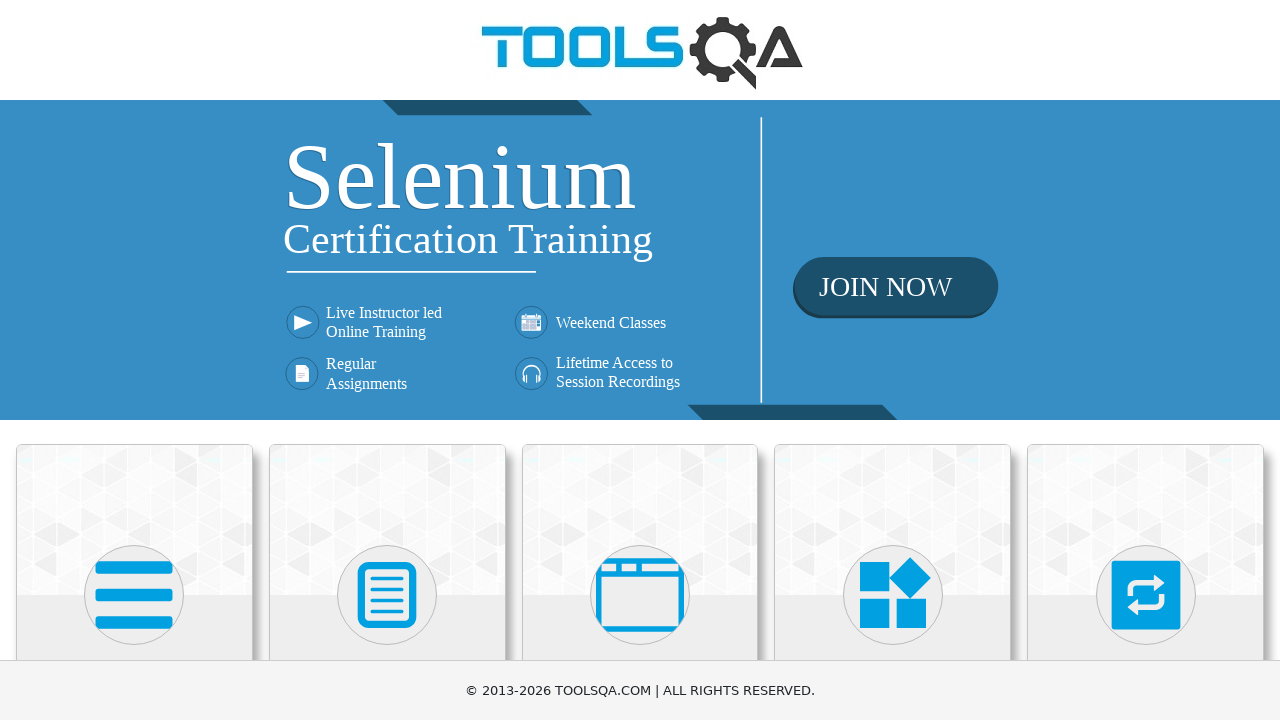

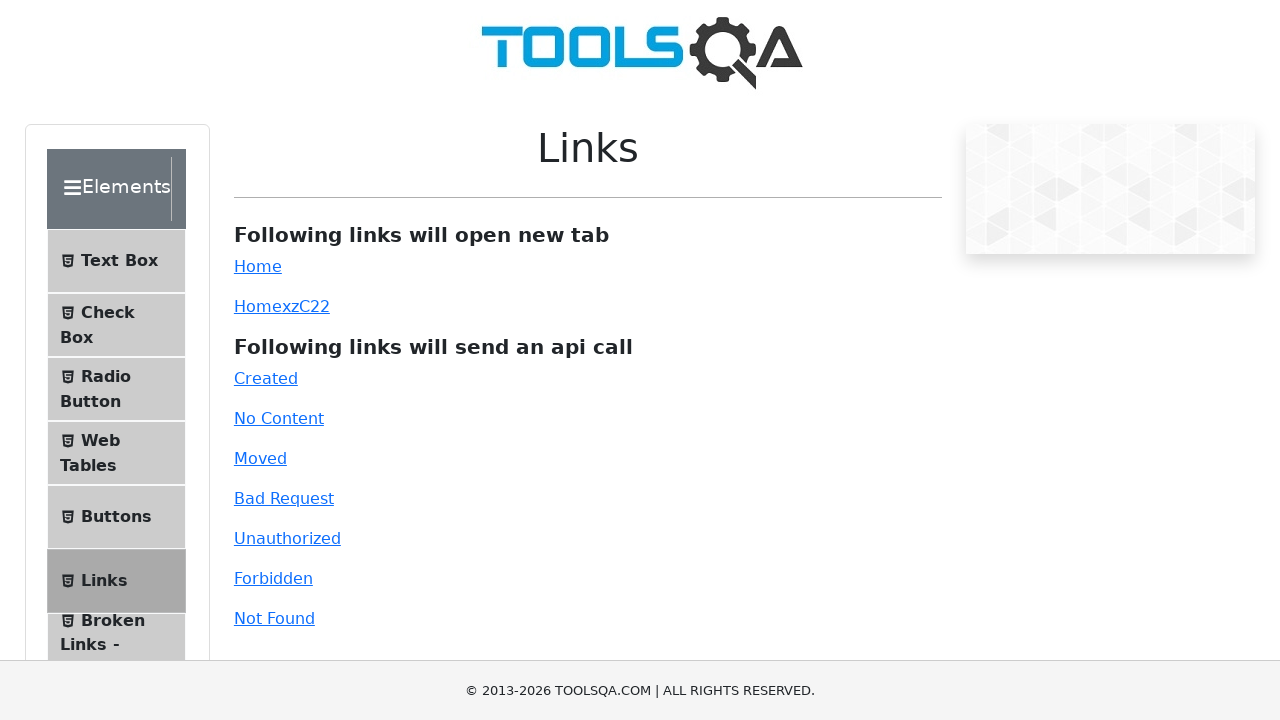